Tests adding a negative integer and positive float (-2 + 3.4 = 1.4) using the calculator

Starting URL: https://testsheepnz.github.io/BasicCalculator

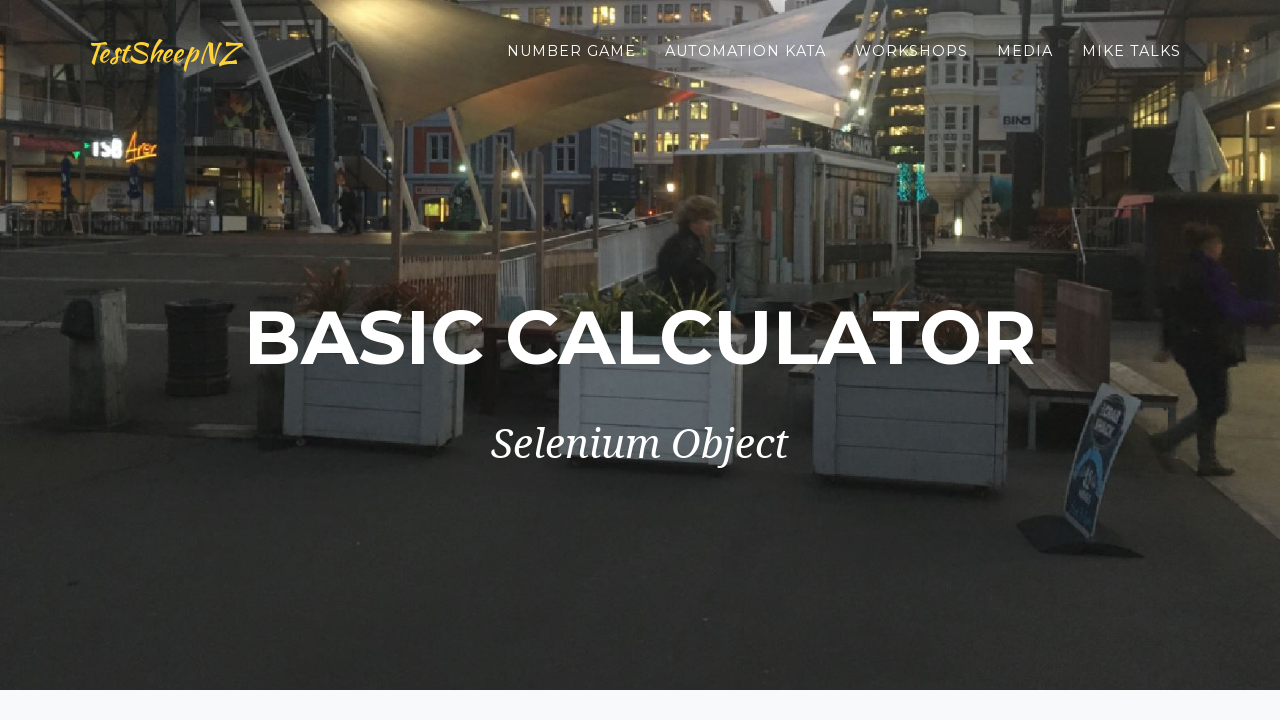

Selected Prototype build version on #selectBuild
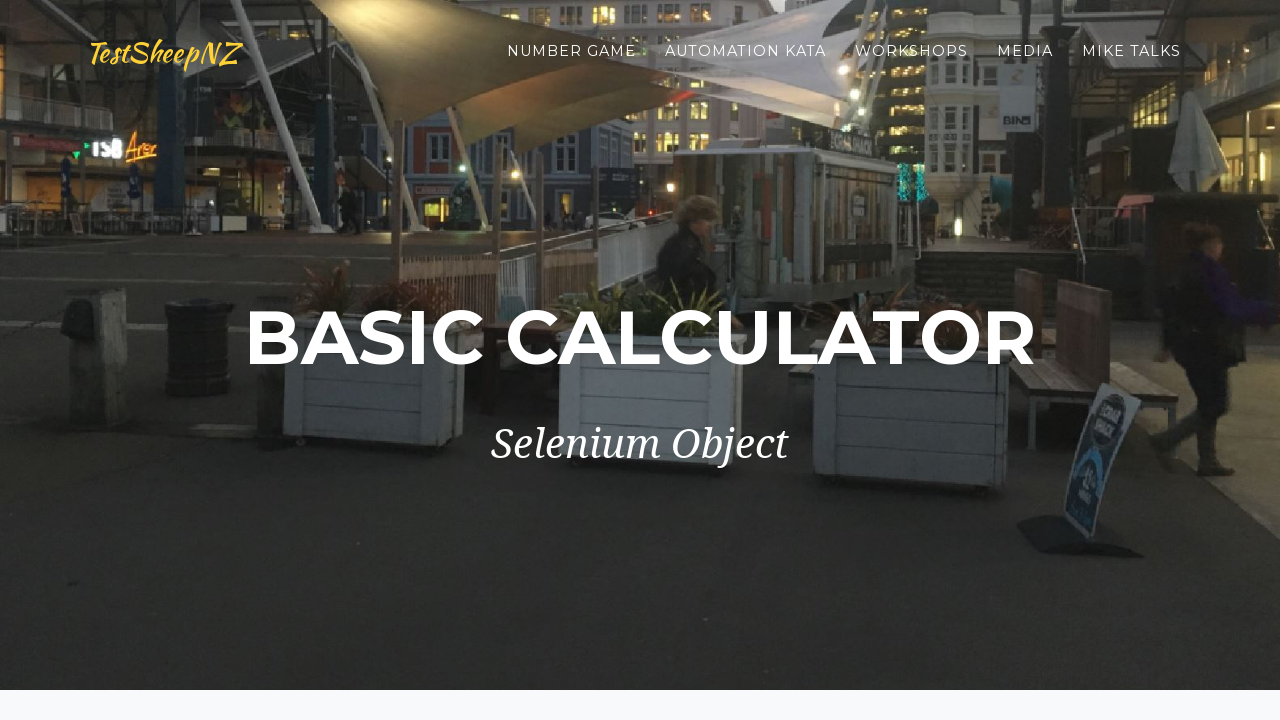

Entered first number: -2 on #number1Field
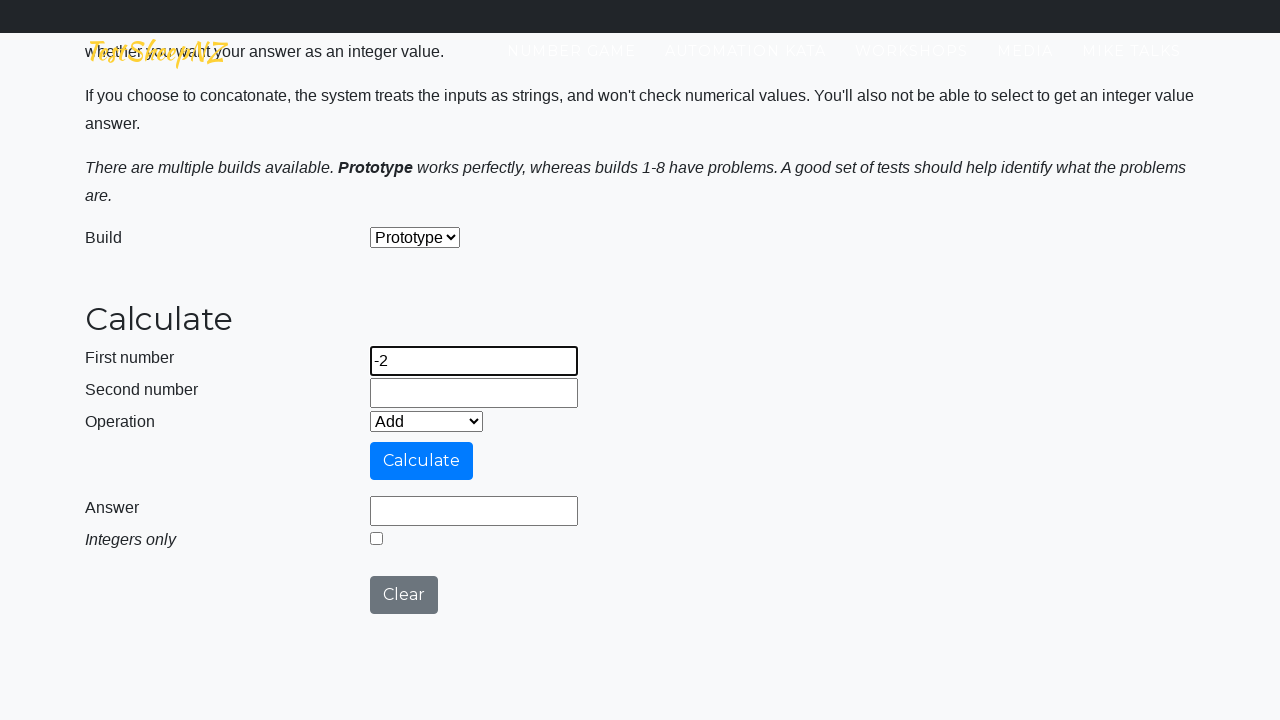

Entered second number: 3.4 on #number2Field
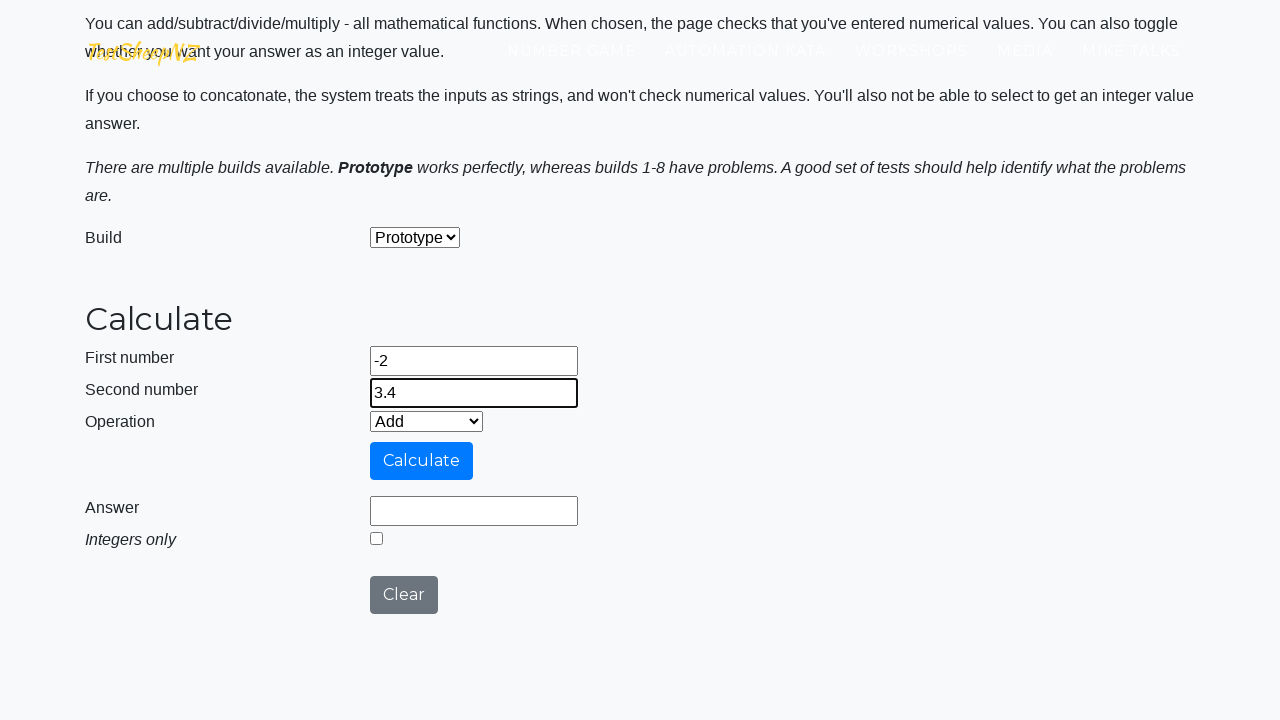

Selected Add operation on #selectOperationDropdown
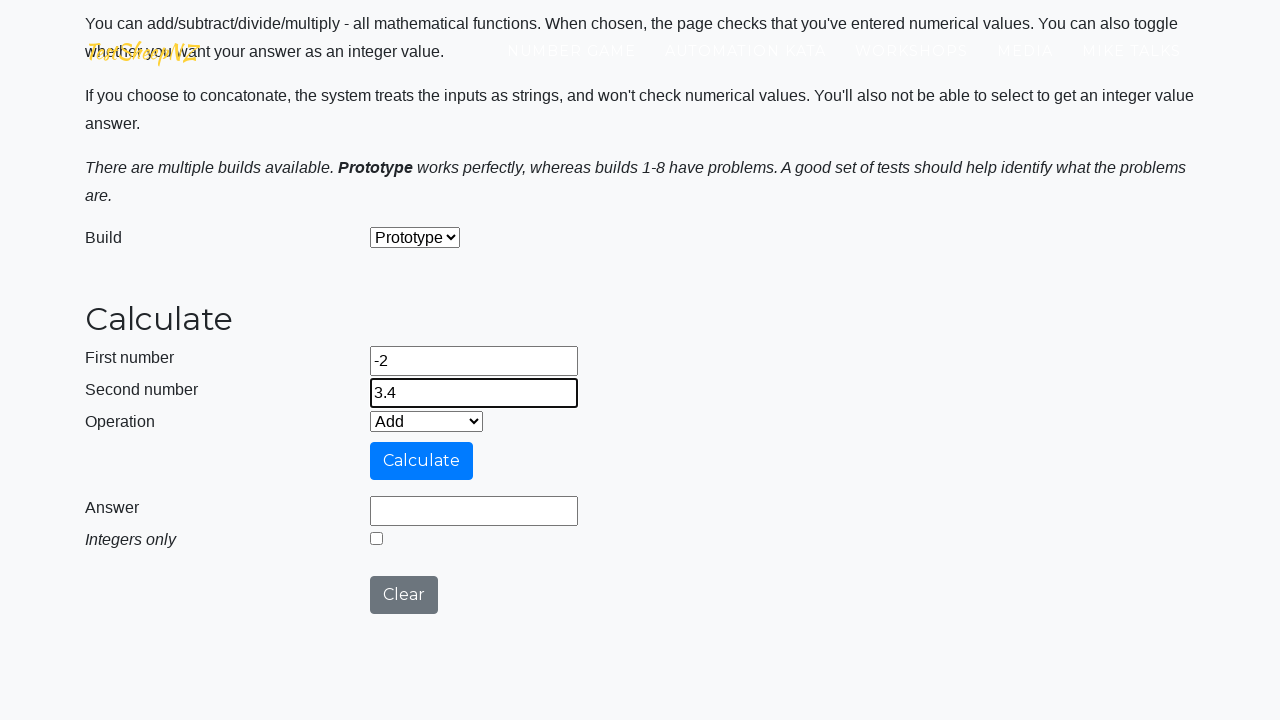

Clicked calculate button at (422, 461) on #calculateButton
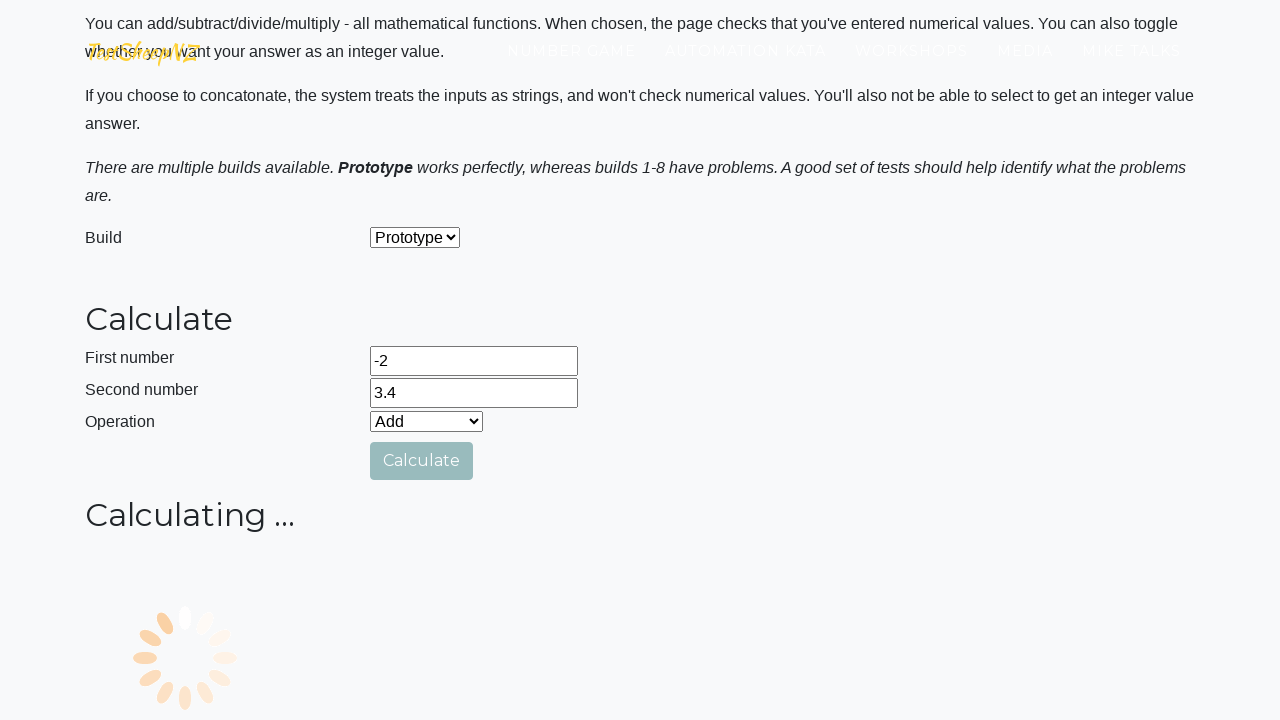

Verified result equals 1.4
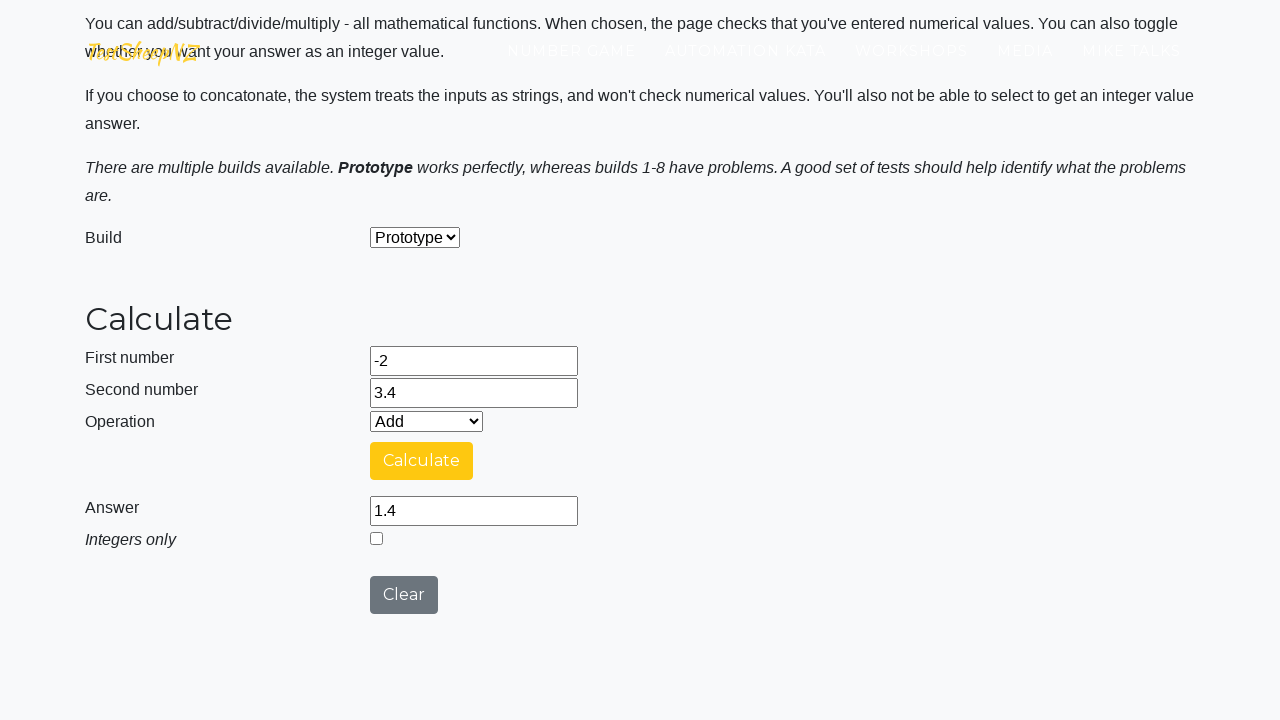

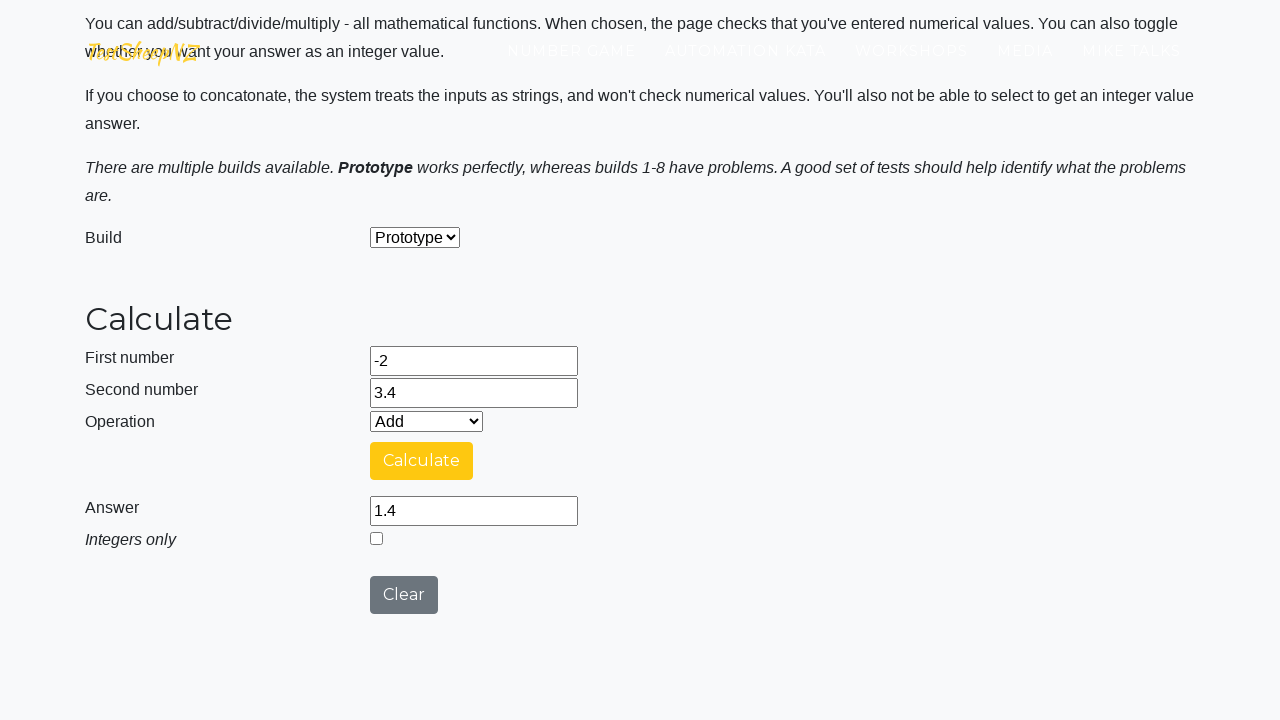